Tests drag and drop functionality on jQuery UI demo page by dragging an element into a droppable target area within an iframe

Starting URL: https://www.jqueryui.com/droppable

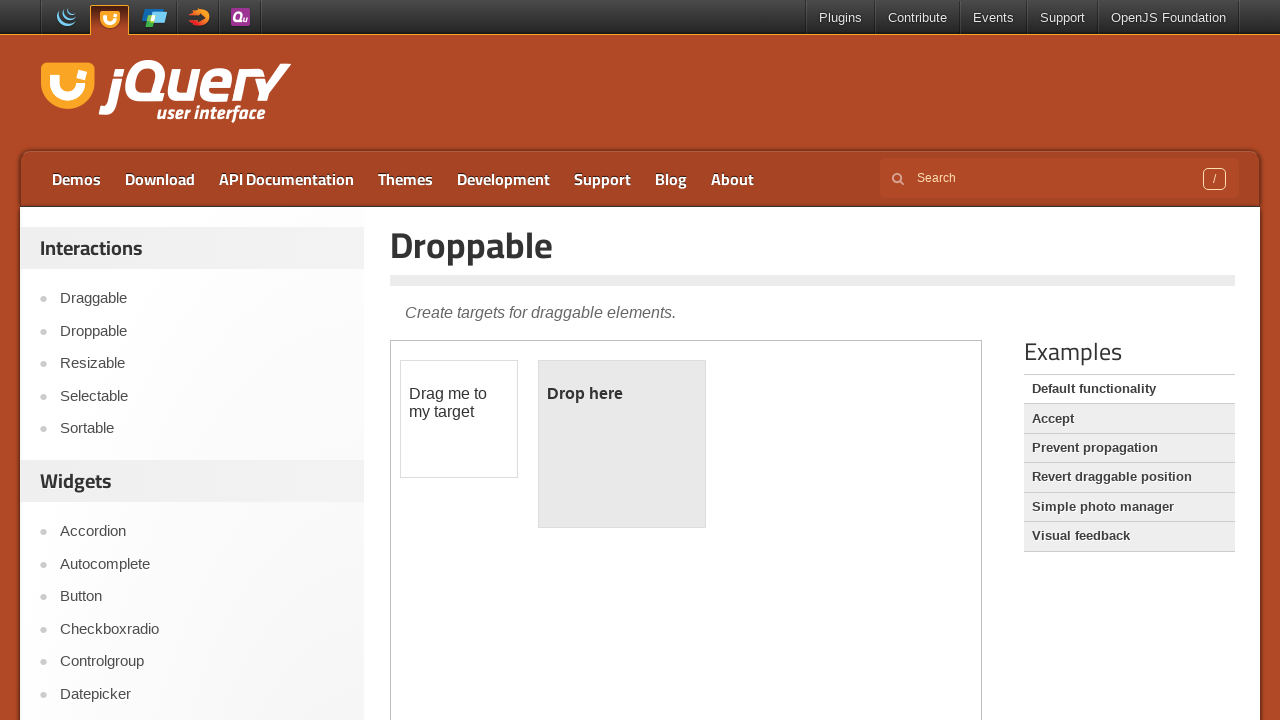

Located the demo iframe
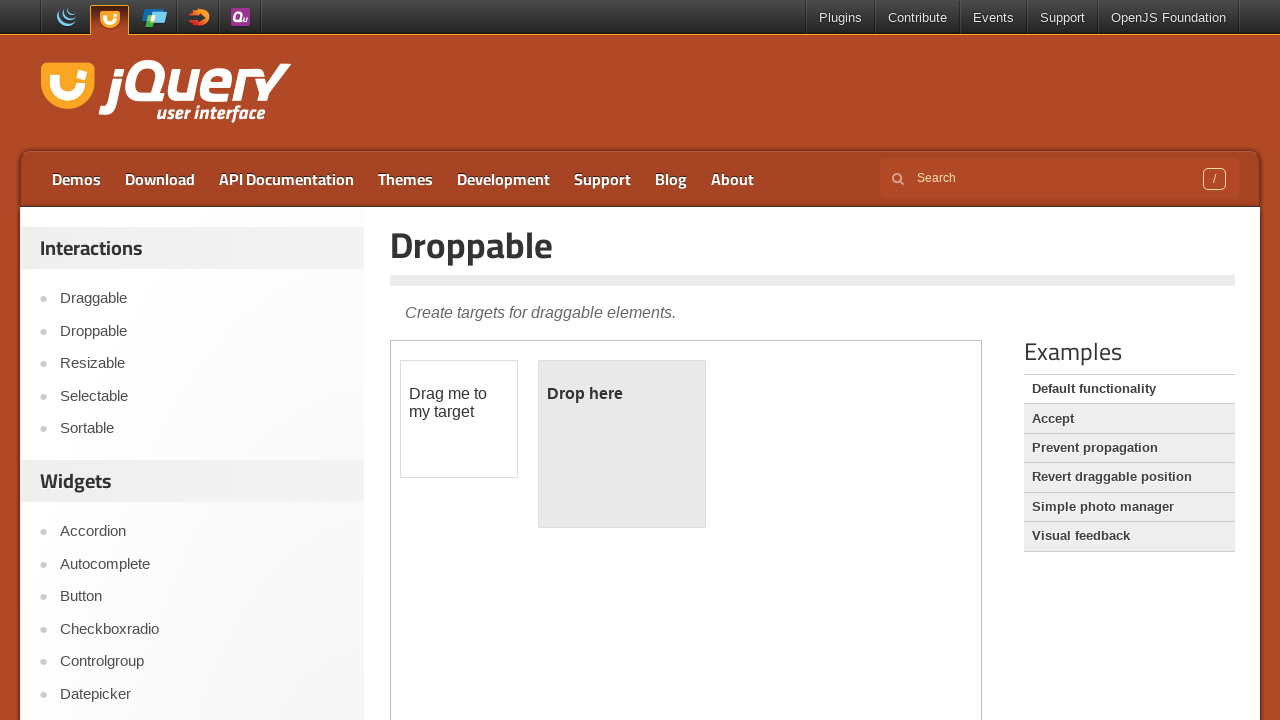

Located the draggable element within the iframe
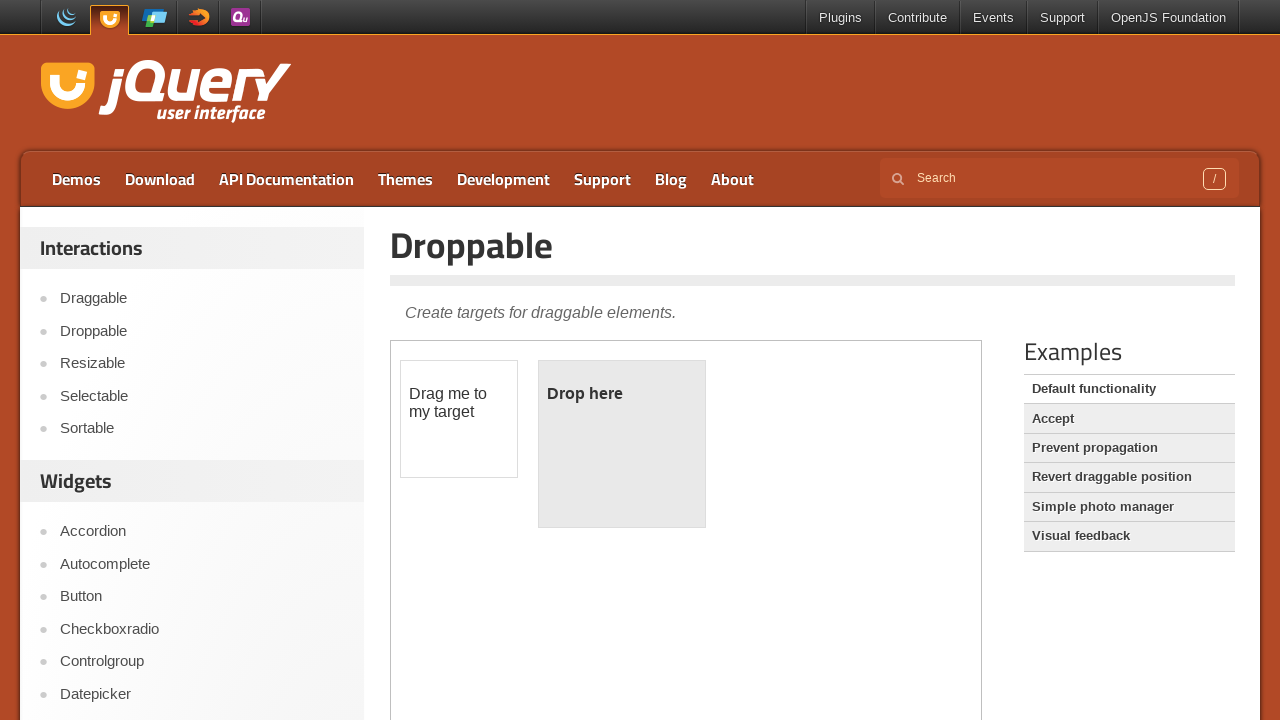

Located the droppable target area within the iframe
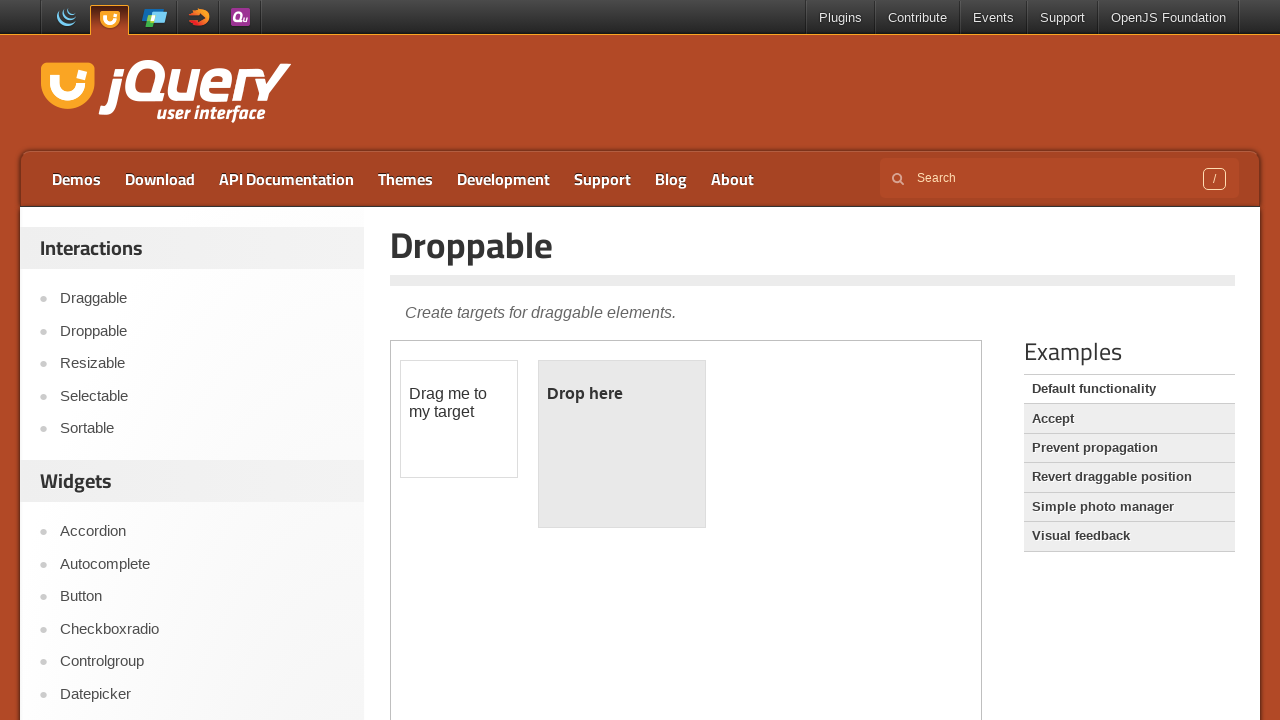

Dragged the element into the droppable target area at (622, 444)
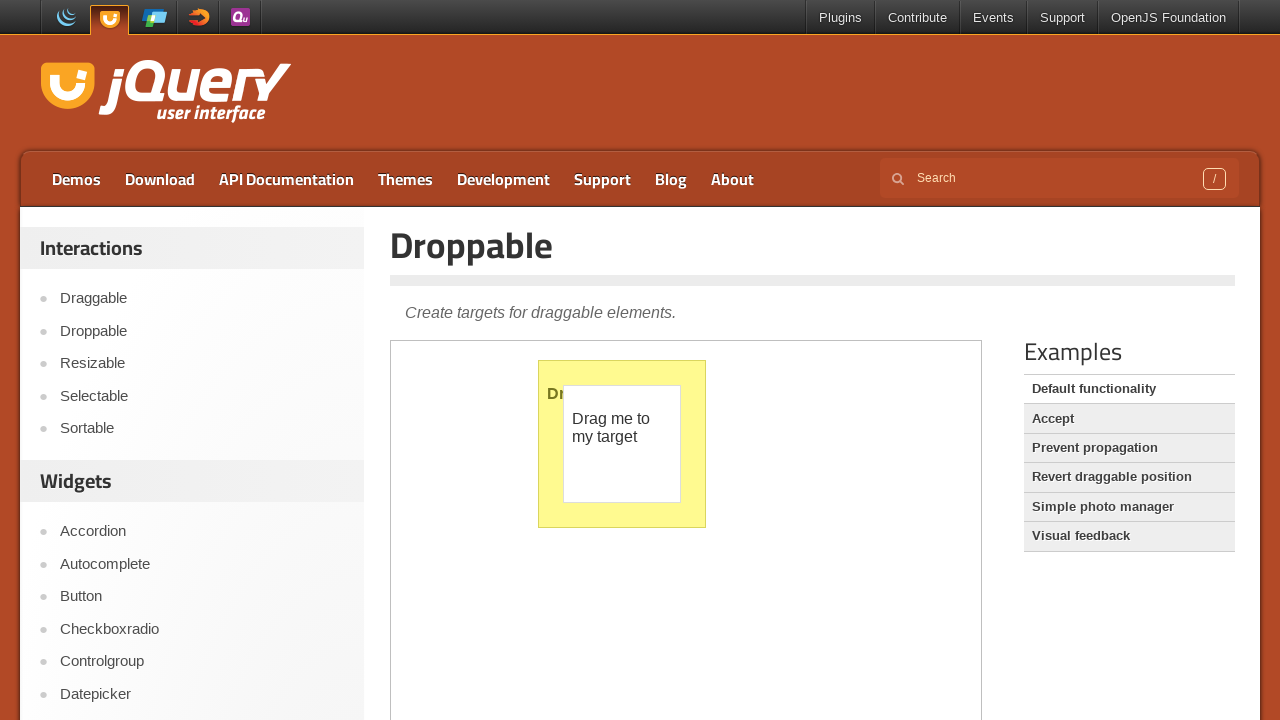

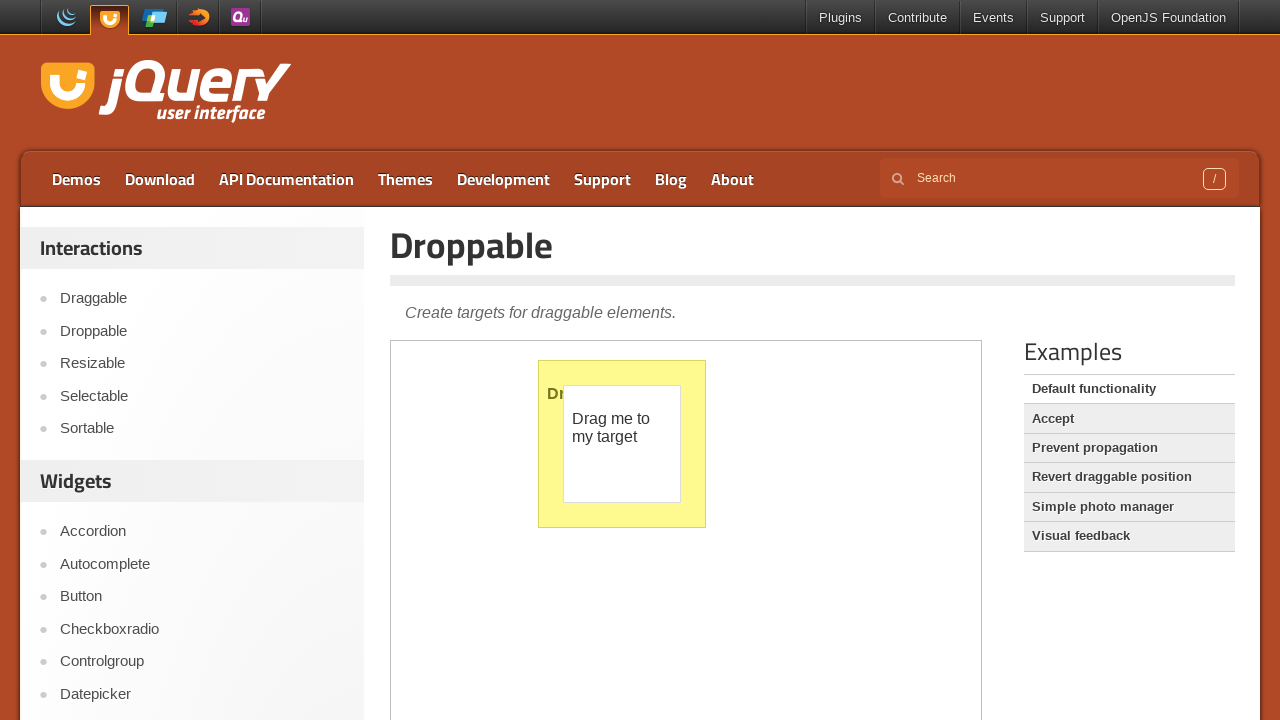